Tests editing a todo item by double-clicking, changing text, and pressing Enter

Starting URL: https://demo.playwright.dev/todomvc

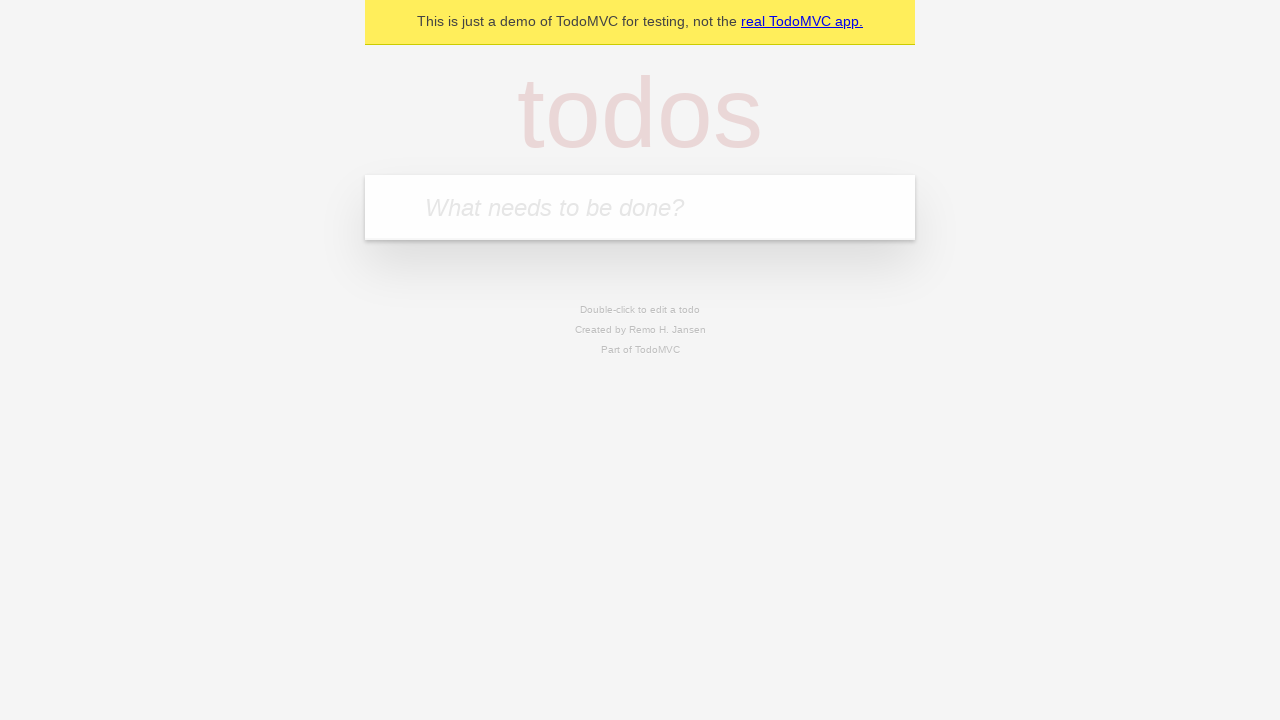

Filled first todo with 'buy some cheese' on .new-todo
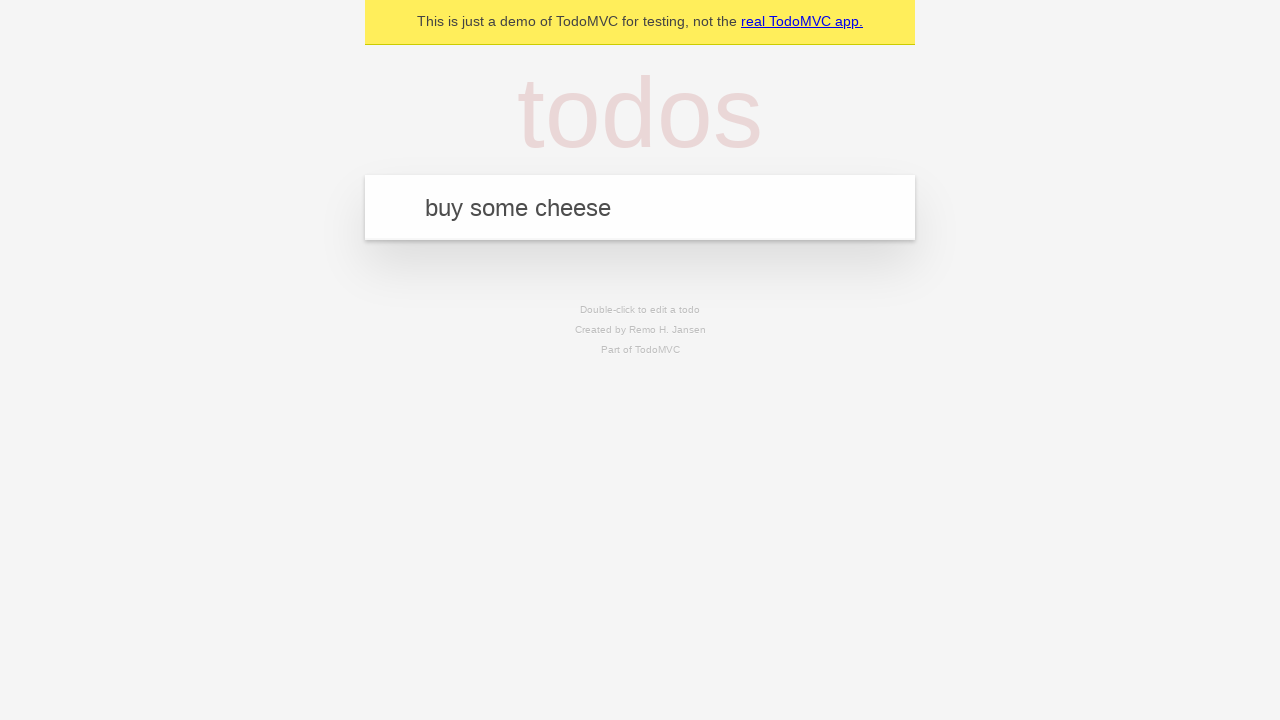

Pressed Enter to add first todo on .new-todo
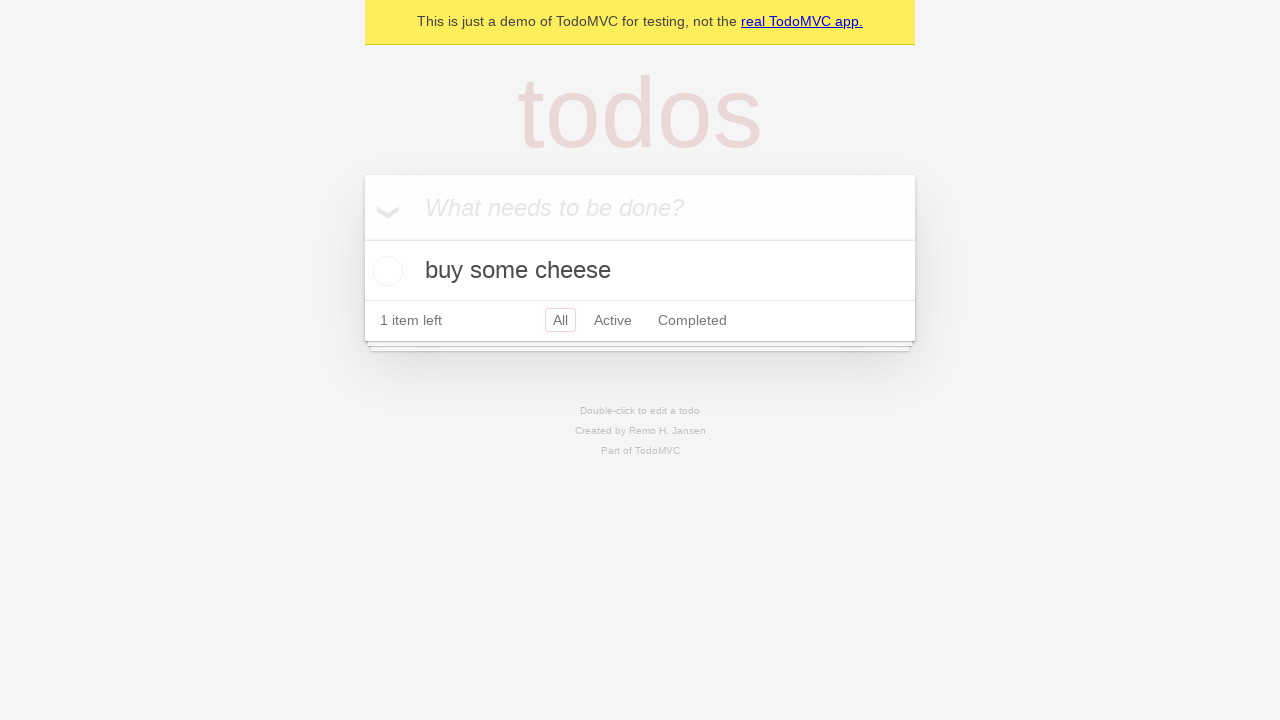

Filled second todo with 'feed the cat' on .new-todo
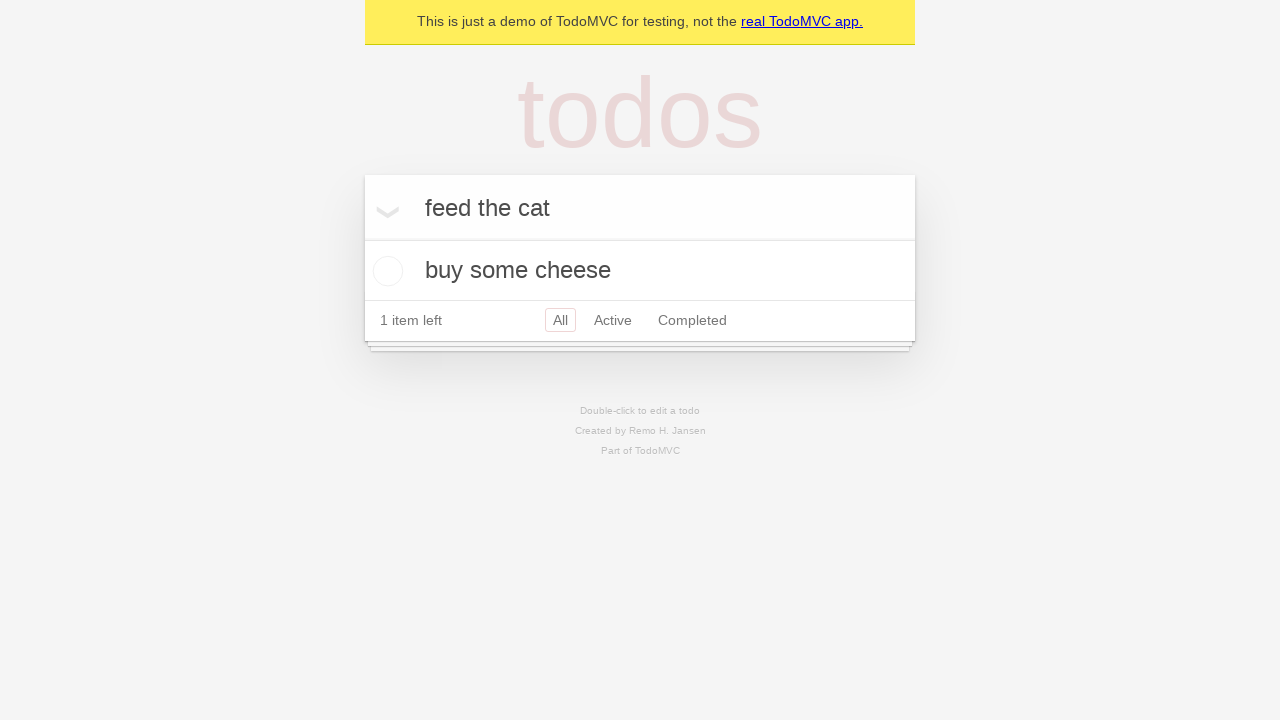

Pressed Enter to add second todo on .new-todo
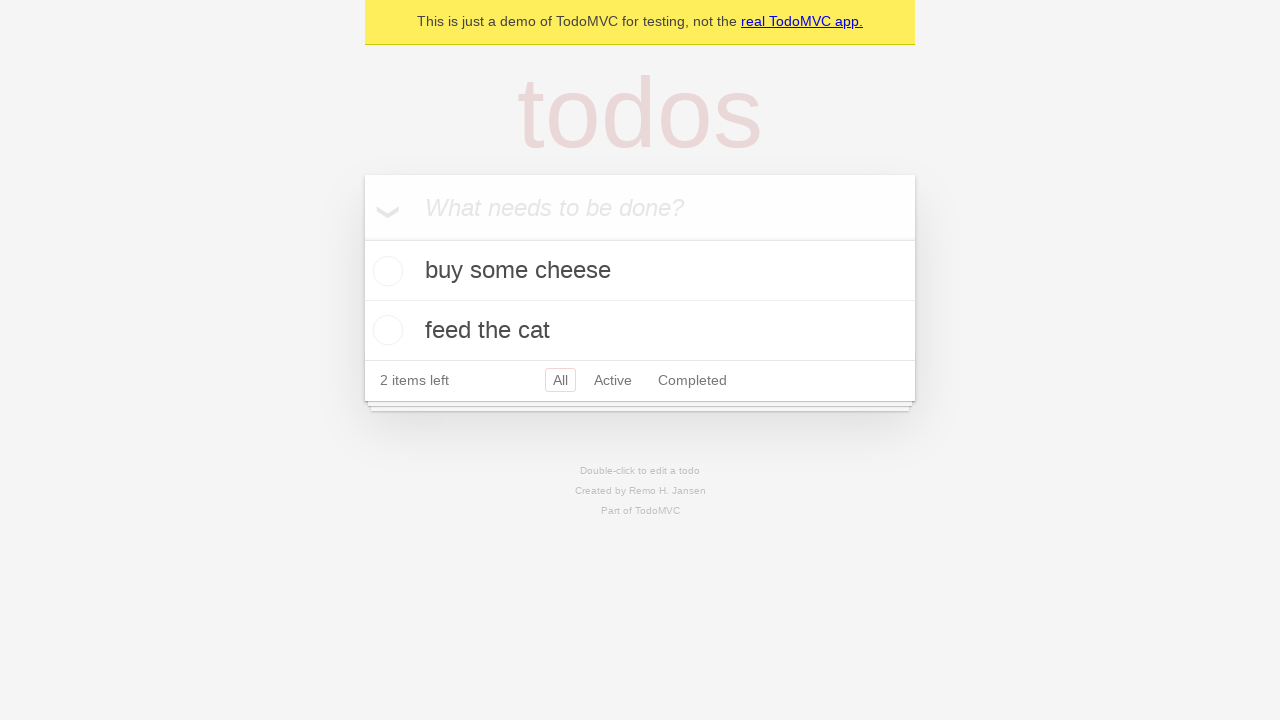

Filled third todo with 'book a doctors appointment' on .new-todo
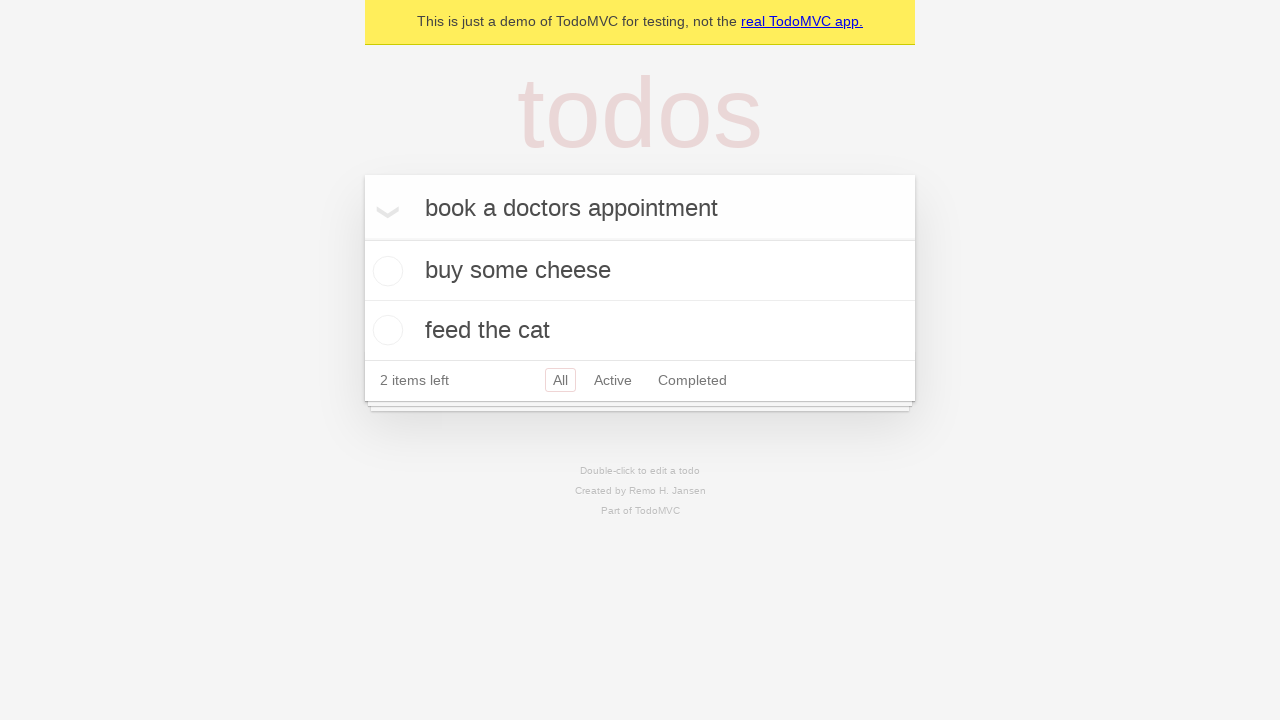

Pressed Enter to add third todo on .new-todo
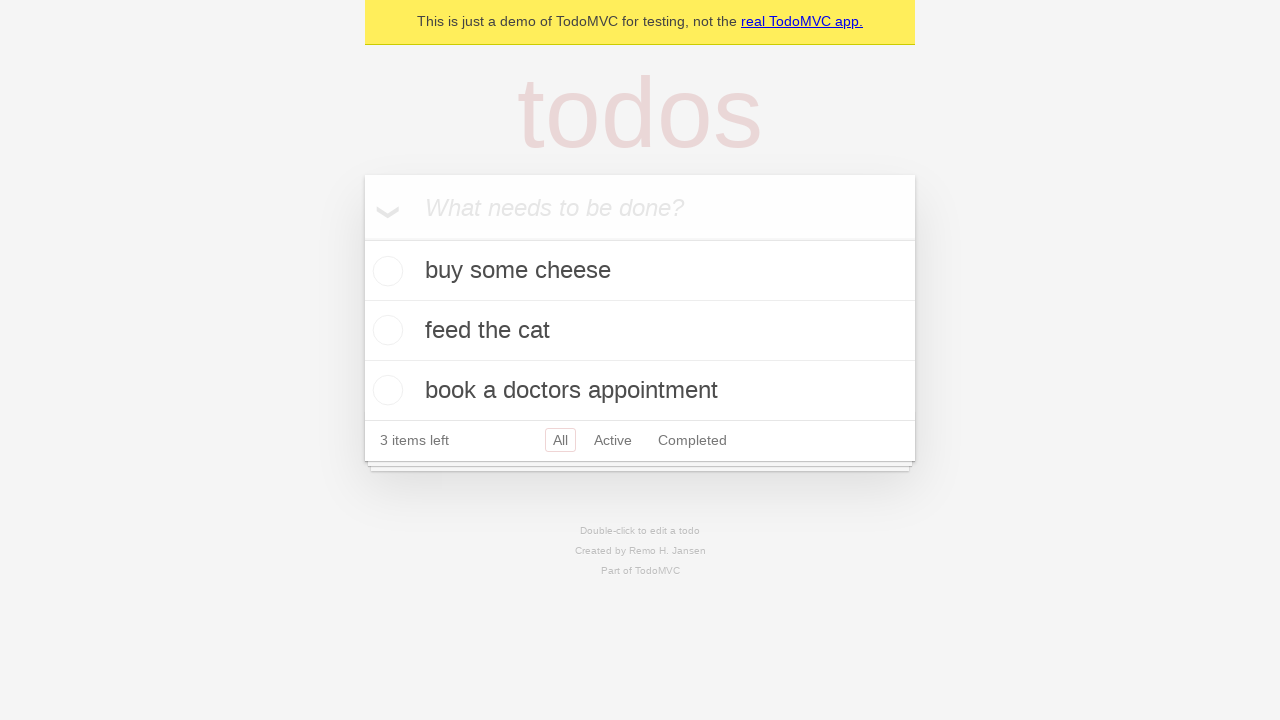

Double-clicked second todo item to enter edit mode at (640, 331) on .todo-list li >> nth=1
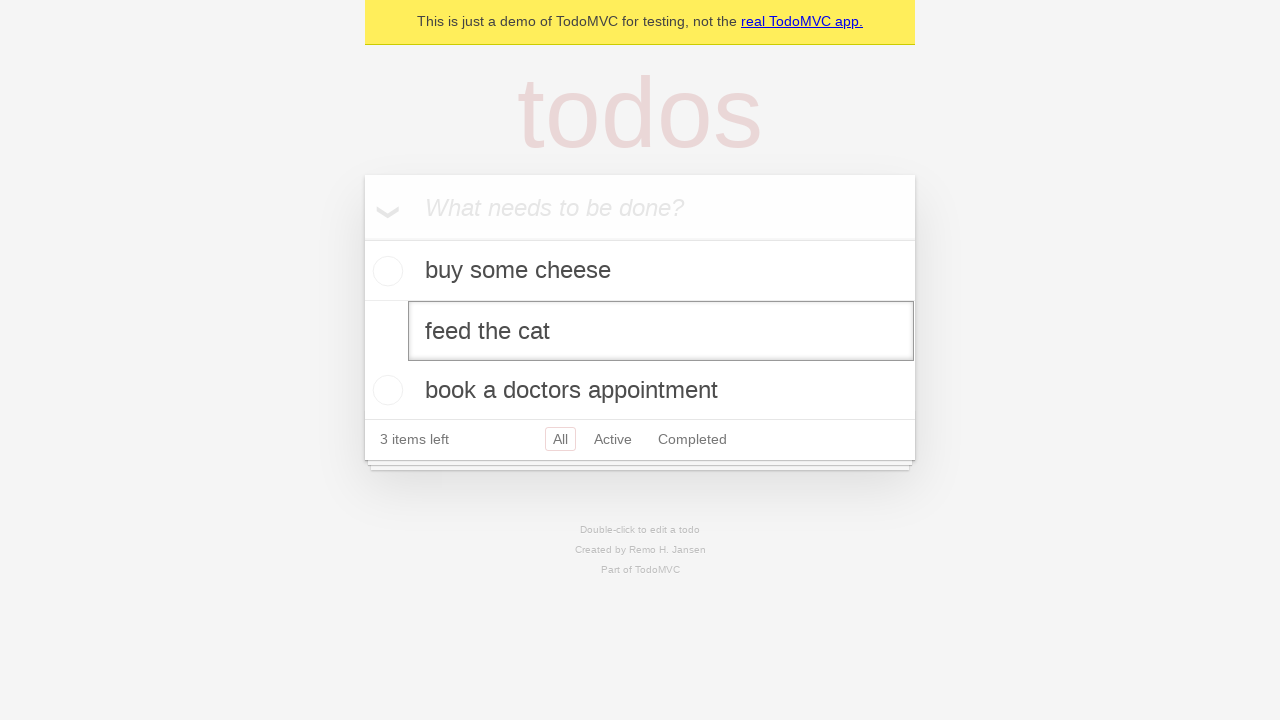

Changed second todo text to 'buy some sausages' on .todo-list li >> nth=1 >> .edit
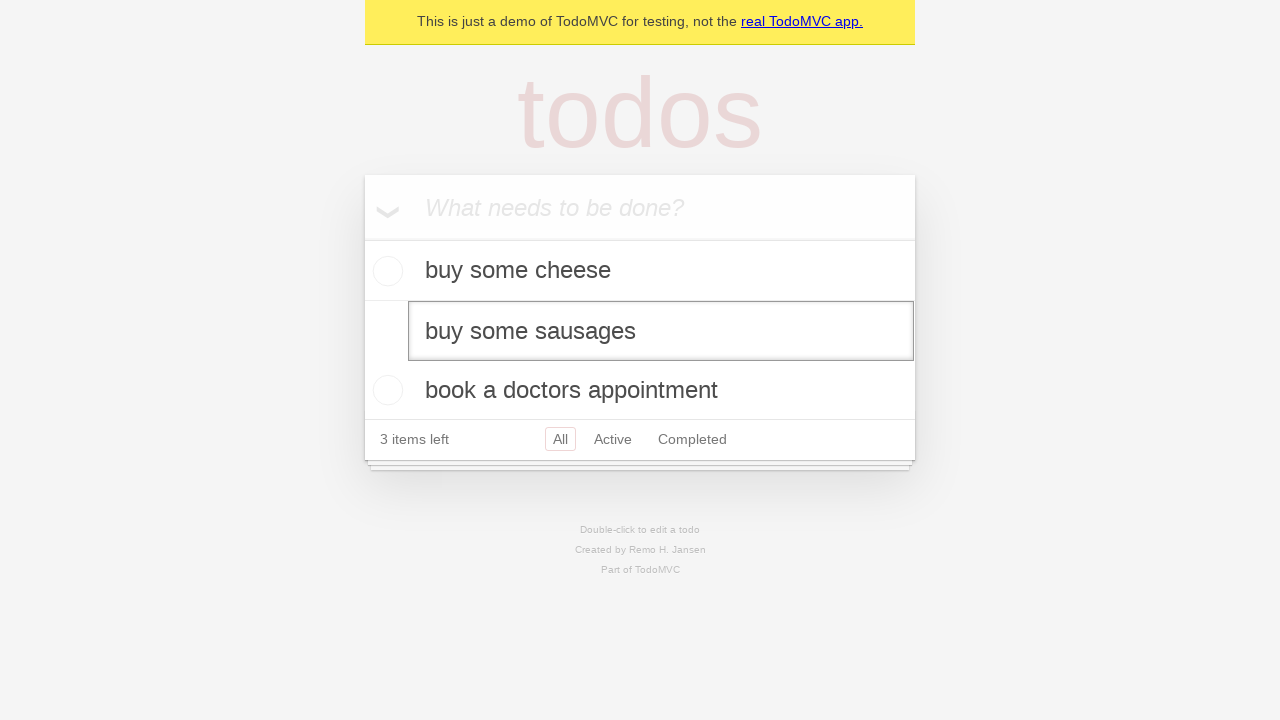

Pressed Enter to confirm todo edit on .todo-list li >> nth=1 >> .edit
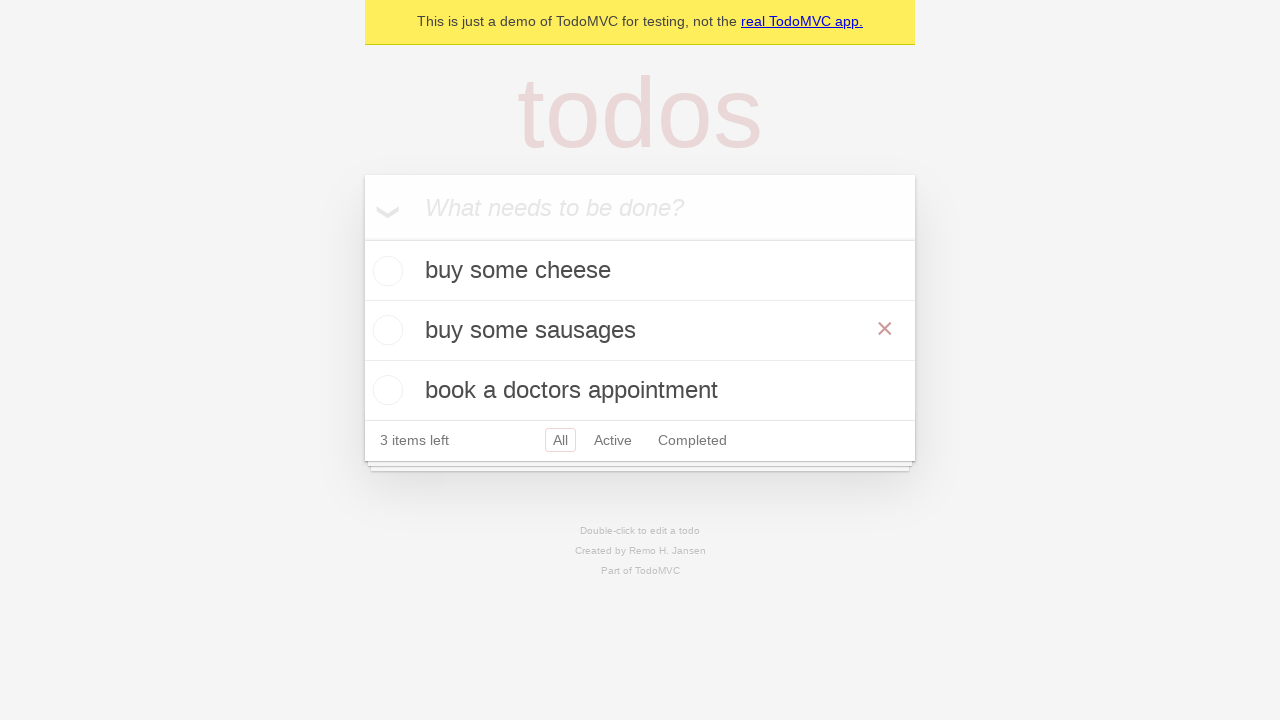

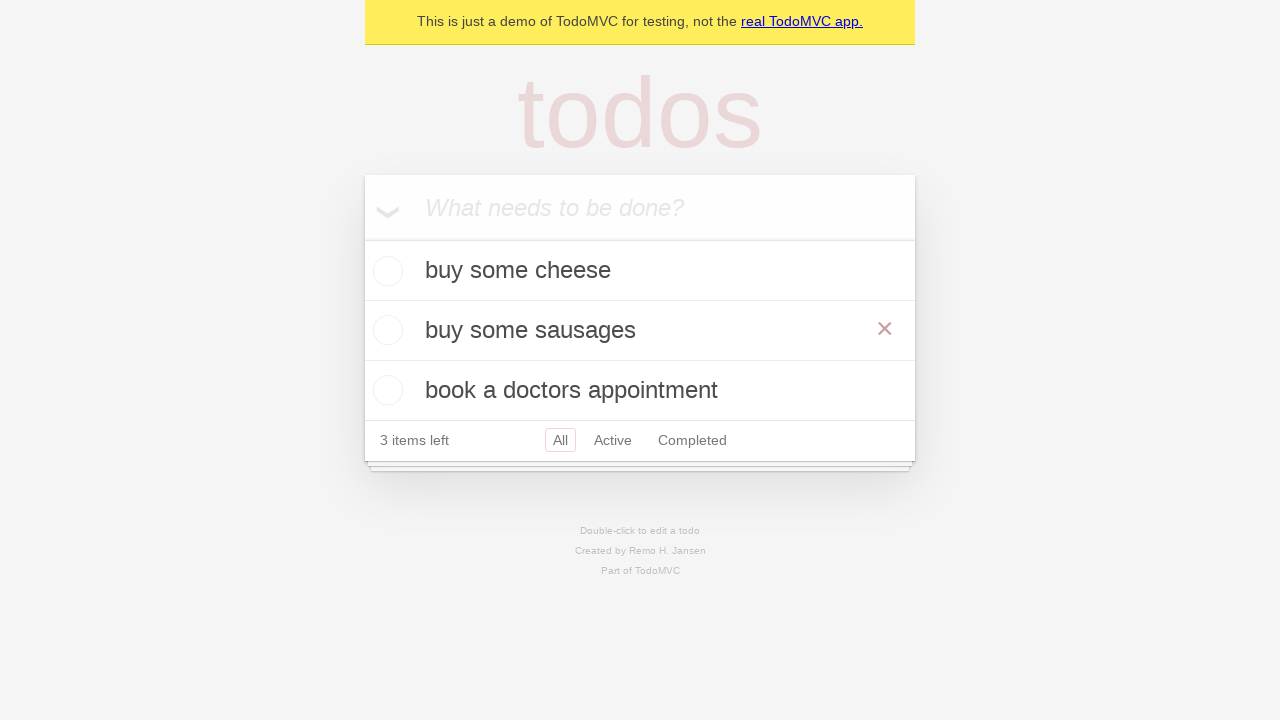